Tests an e-commerce vegetable shopping site by searching for products, verifying search results, and adding specific items to cart

Starting URL: https://rahulshettyacademy.com/seleniumPractise/#/

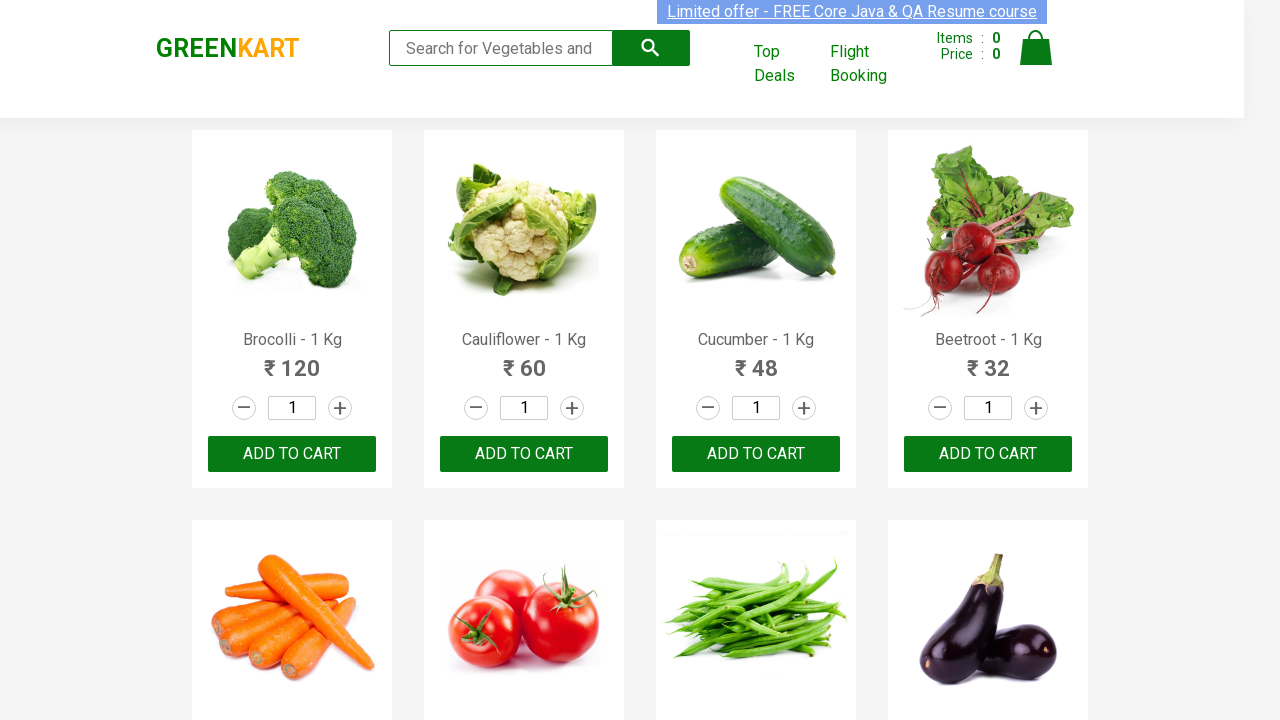

Filled search field with 'ca' to filter products on .search-keyword
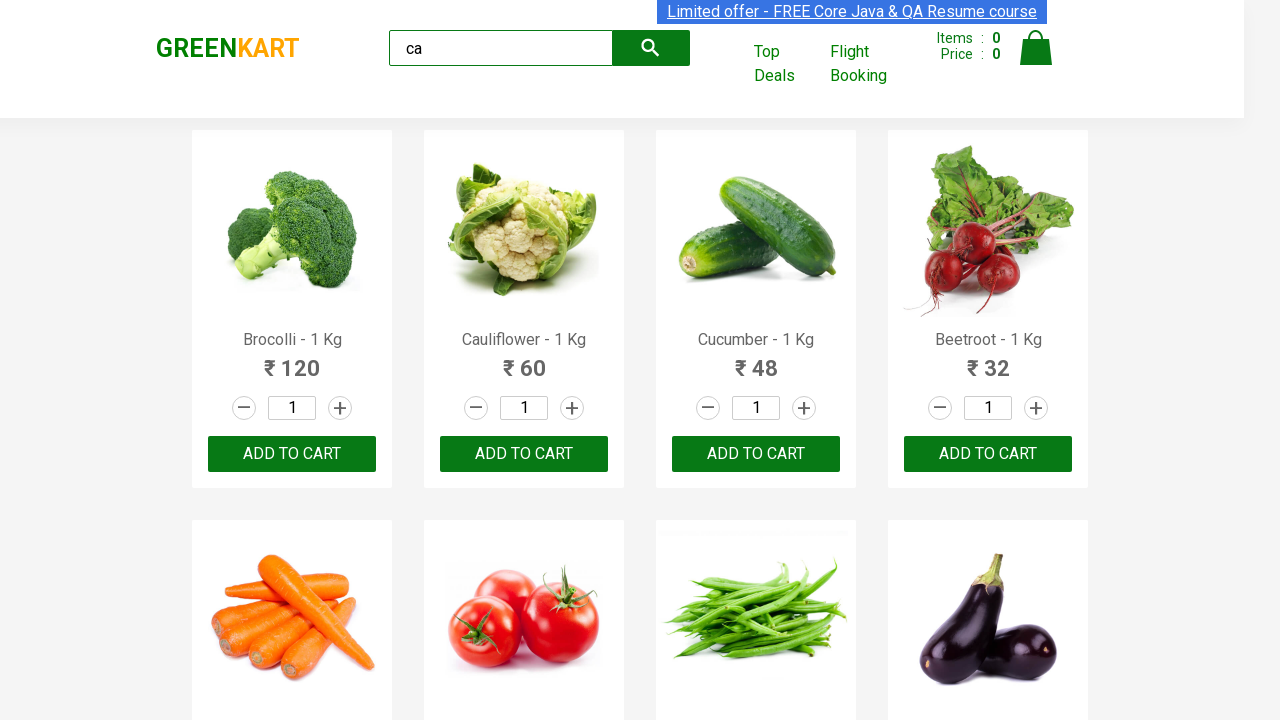

Waited 2 seconds for products to filter
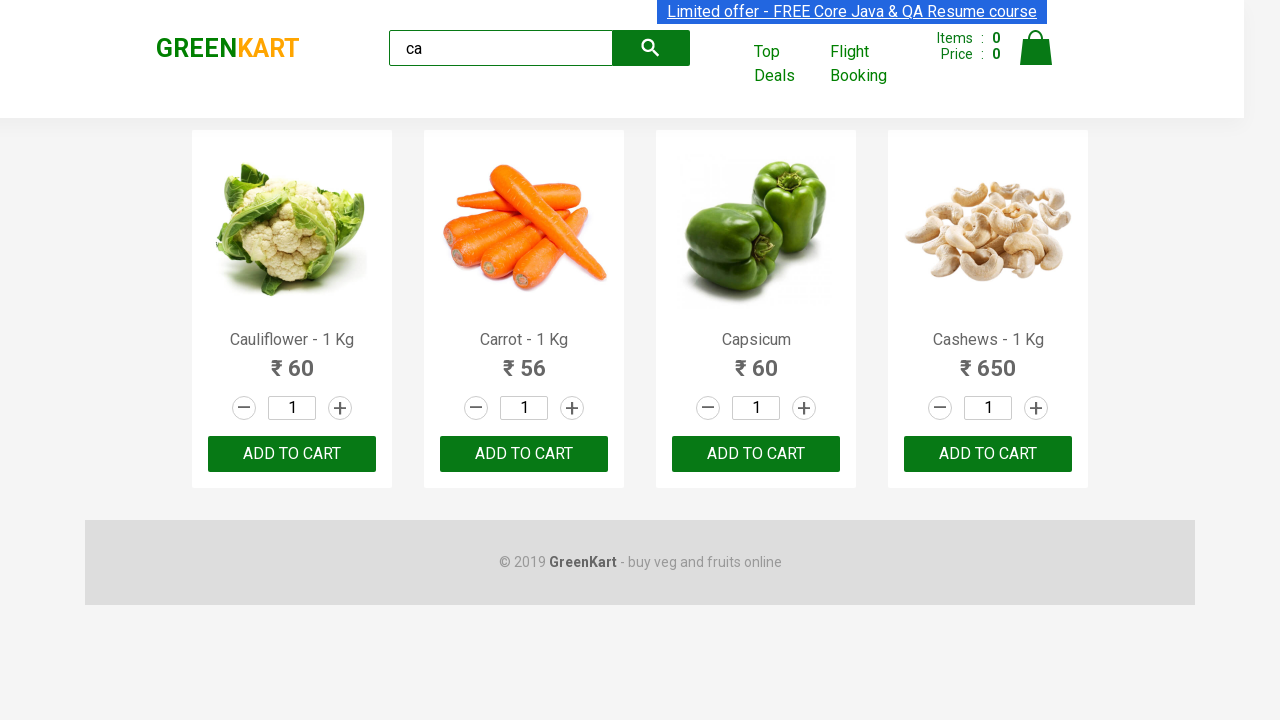

Verified that 4 visible products are displayed
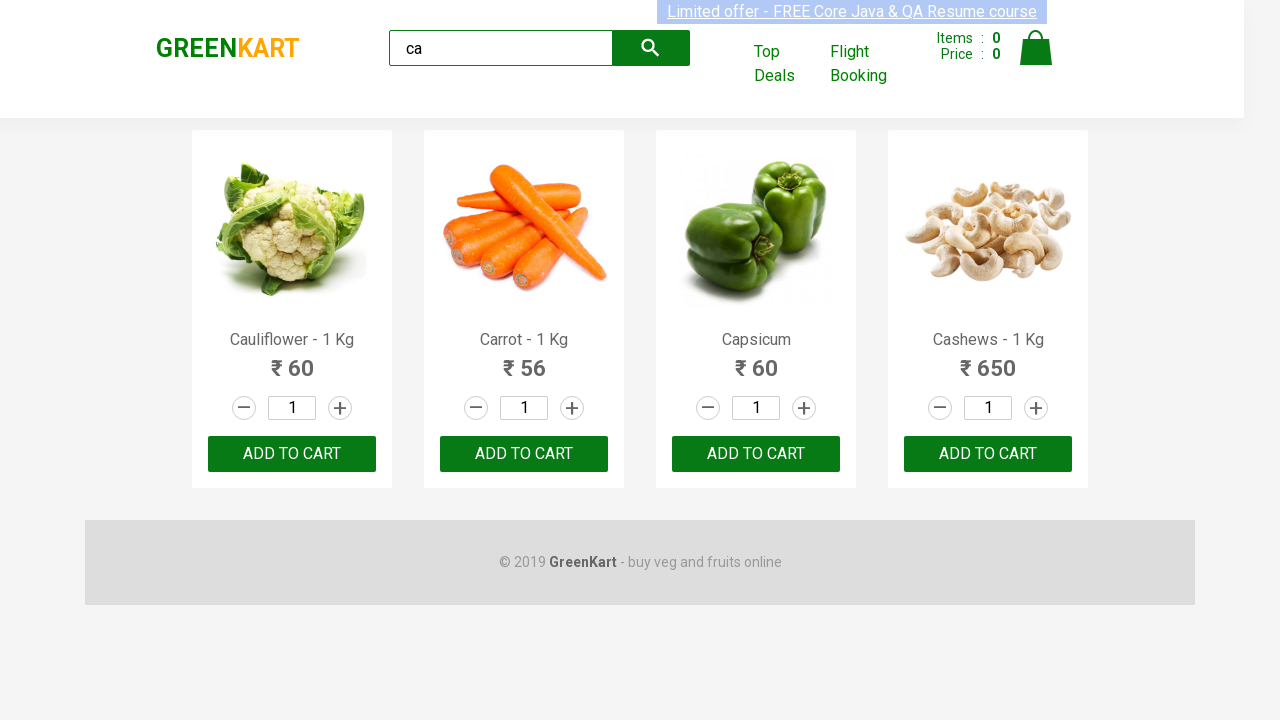

Clicked 'ADD TO CART' button for the second product at (524, 454) on .products >> .product >> nth=1 >> internal:text="ADD TO CART"i
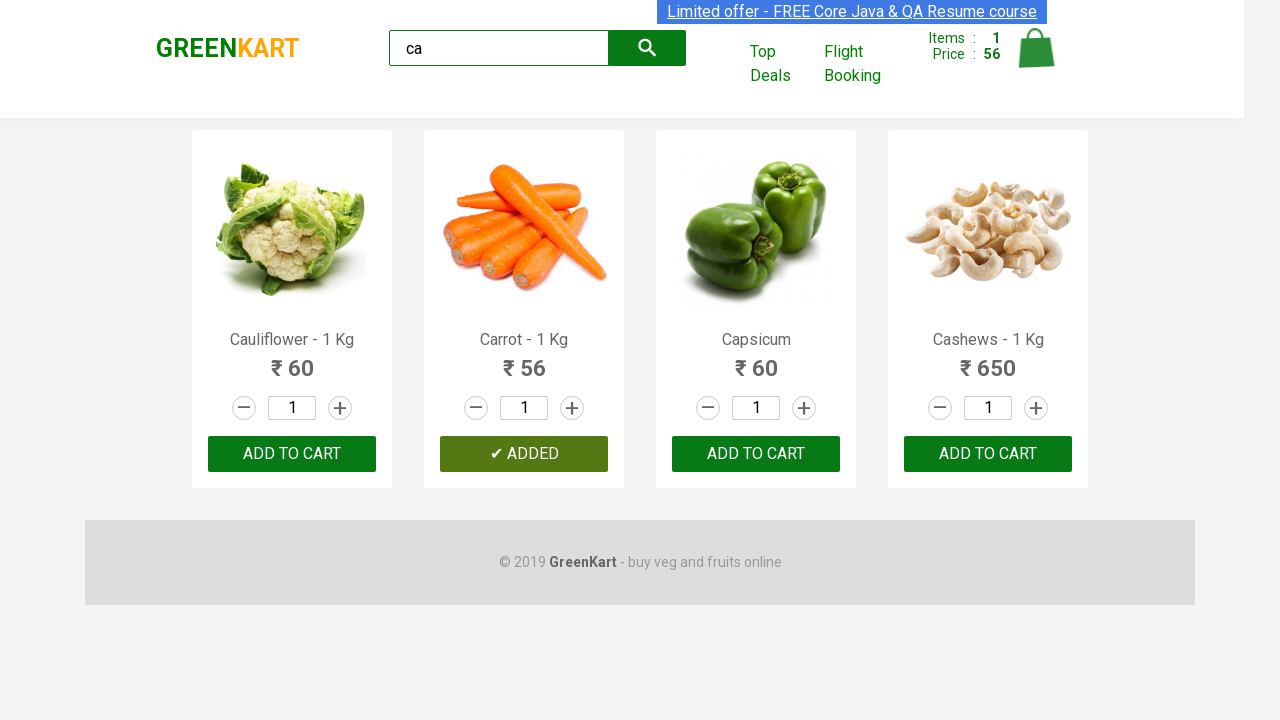

Found and clicked 'ADD TO CART' for Cashews product at (988, 454) on .products >> .product >> nth=3 >> button
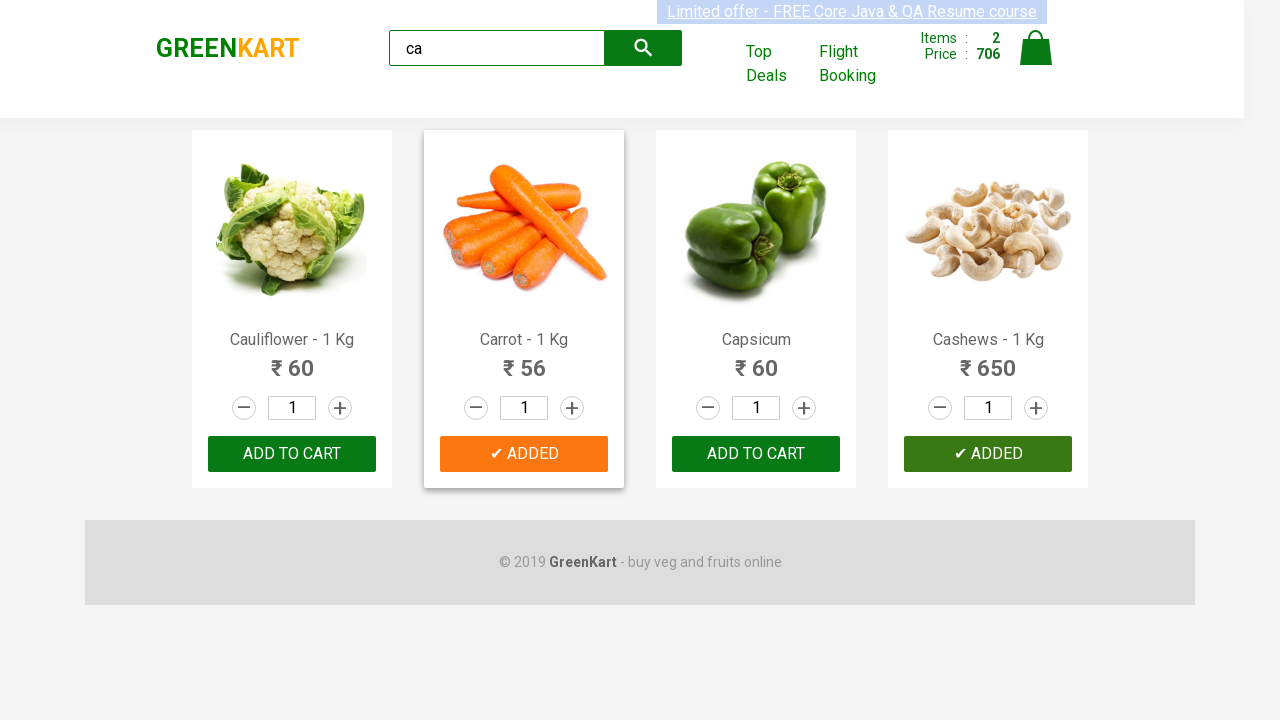

Verified brand logo text is 'GREENKART'
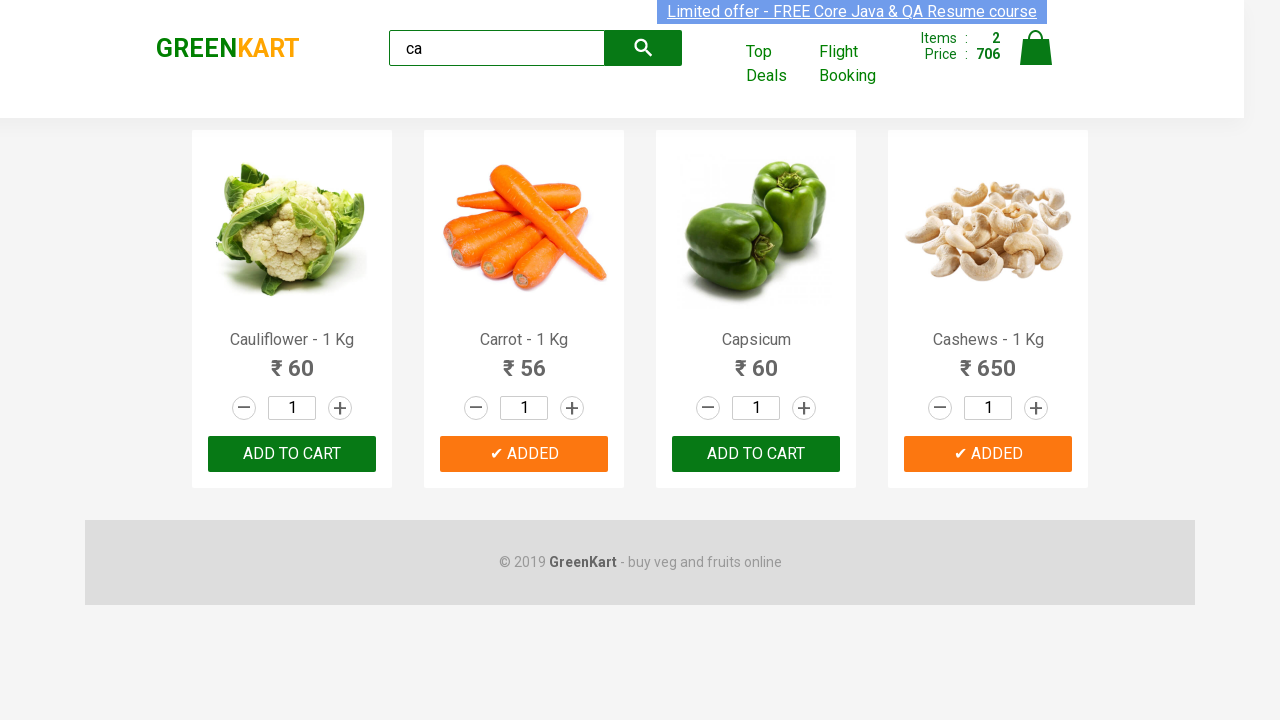

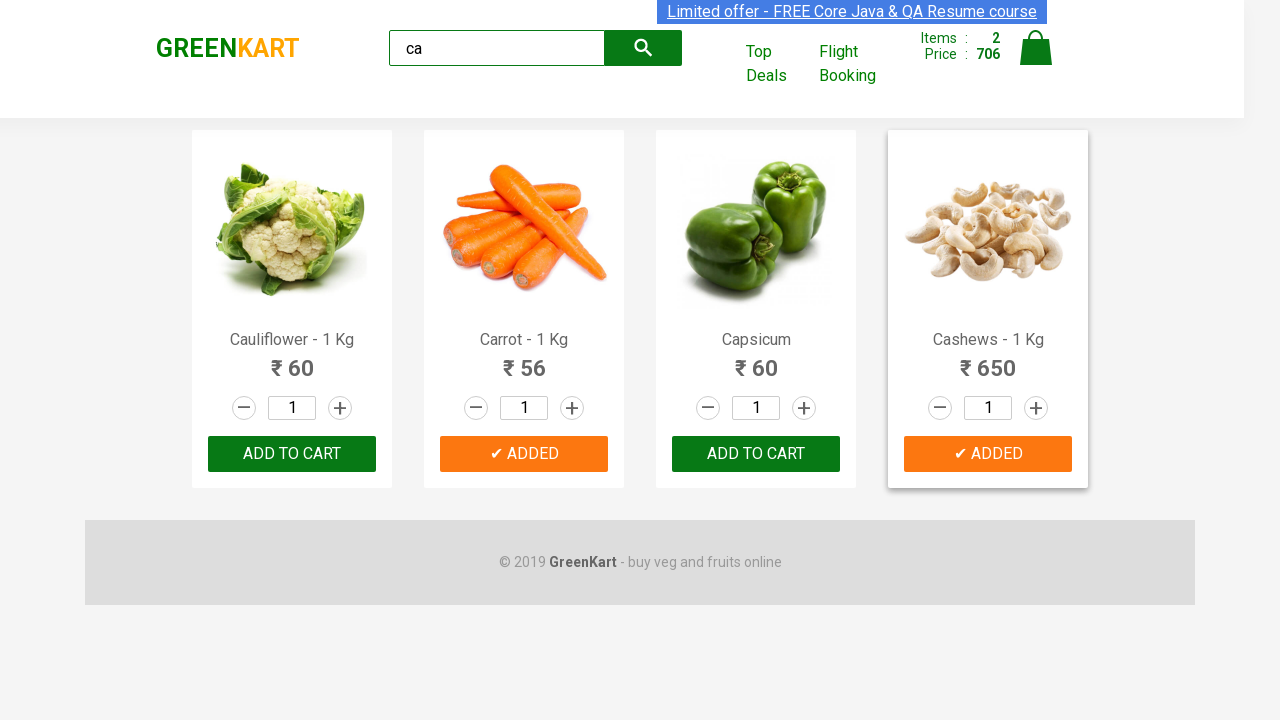